Tests the corporate training inquiry form by clicking "Connect With Us" button and filling out contact details including name, company, email, phone, and query message.

Starting URL: https://www.edureka.co/corporate-training

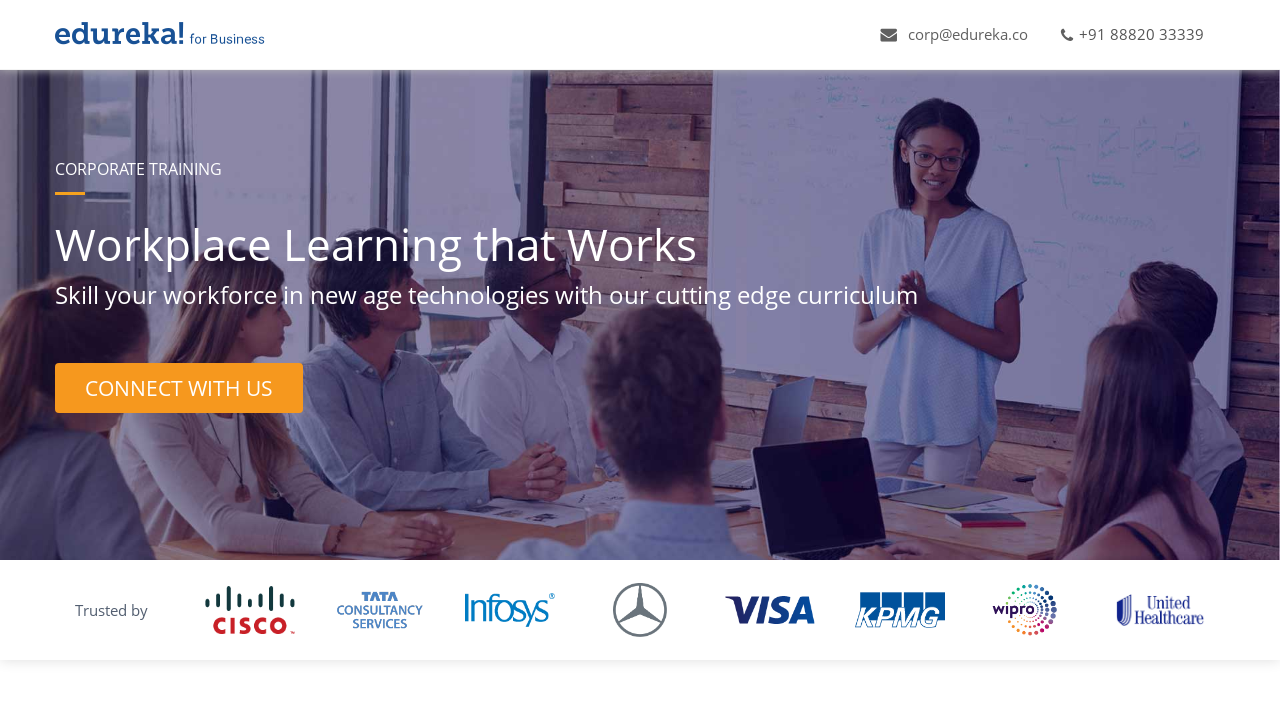

Waited for page to fully load with networkidle state
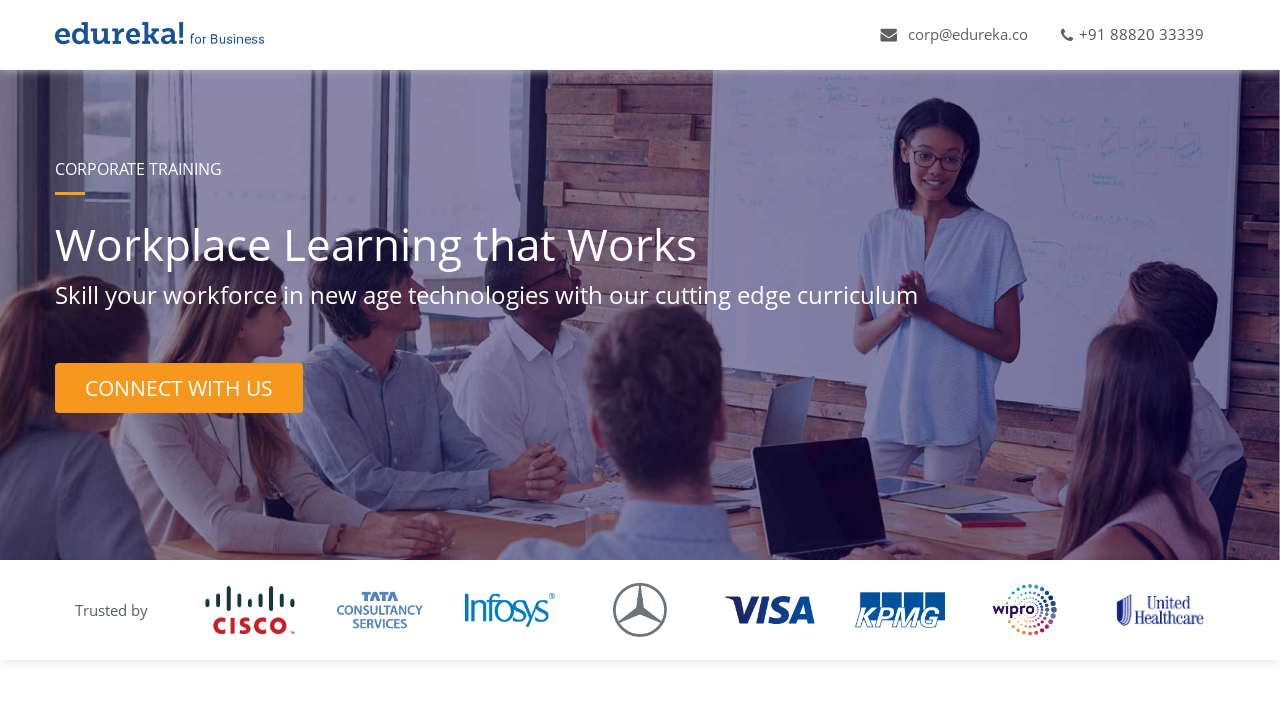

Clicked 'CONNECT WITH US' button to open corporate training inquiry form at (179, 388) on button:has-text('CONNECT WITH US')
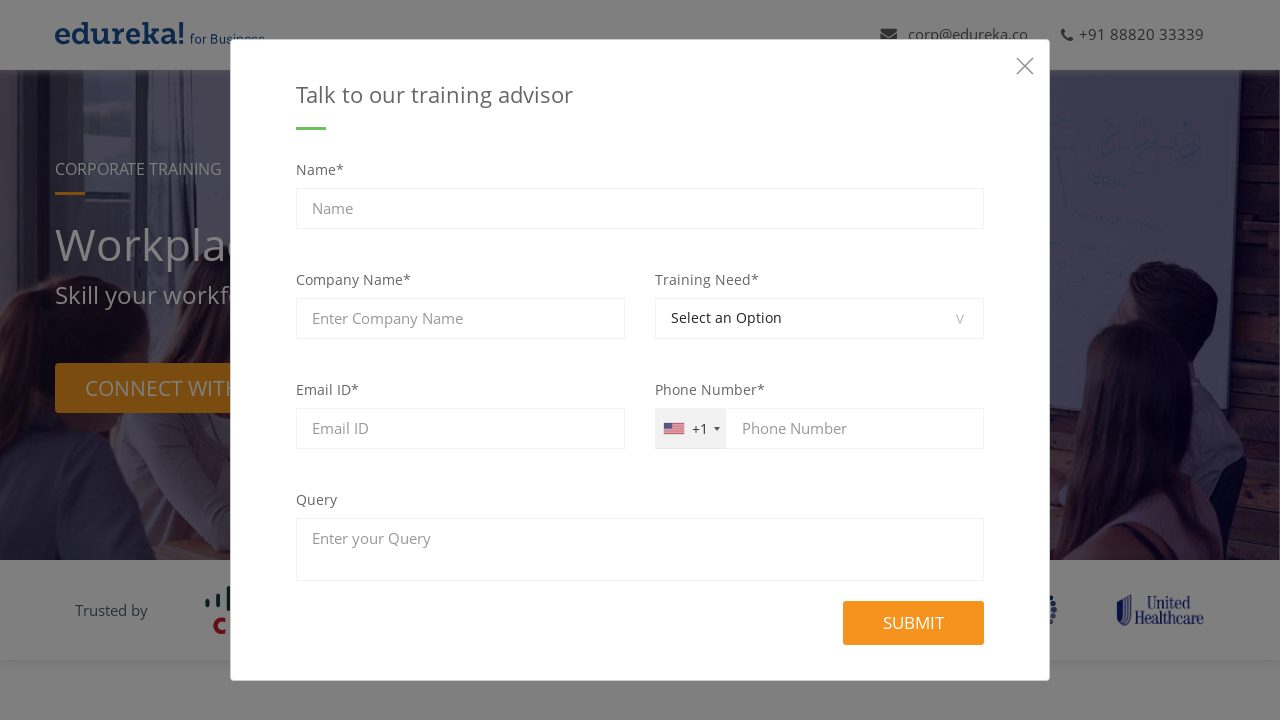

Waited 2000ms for inquiry form to appear
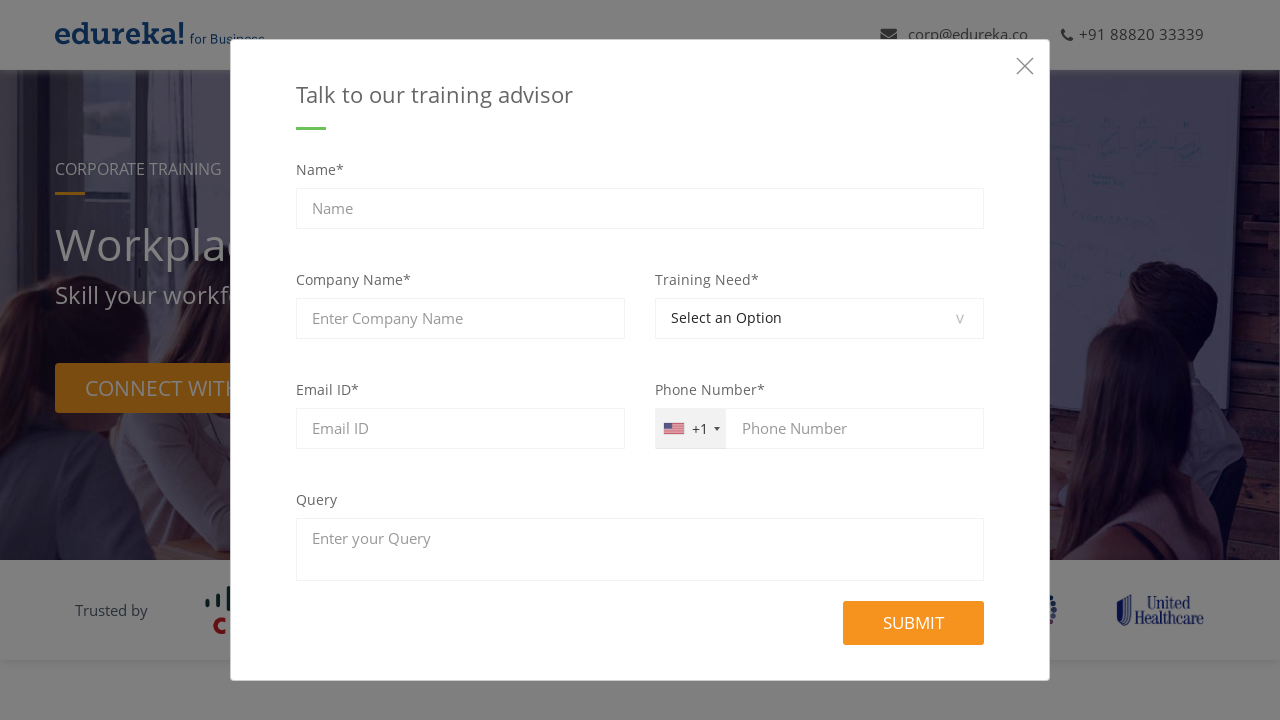

Filled name field with 'Marcus Wellington' on (//input[@required='required'])[6]
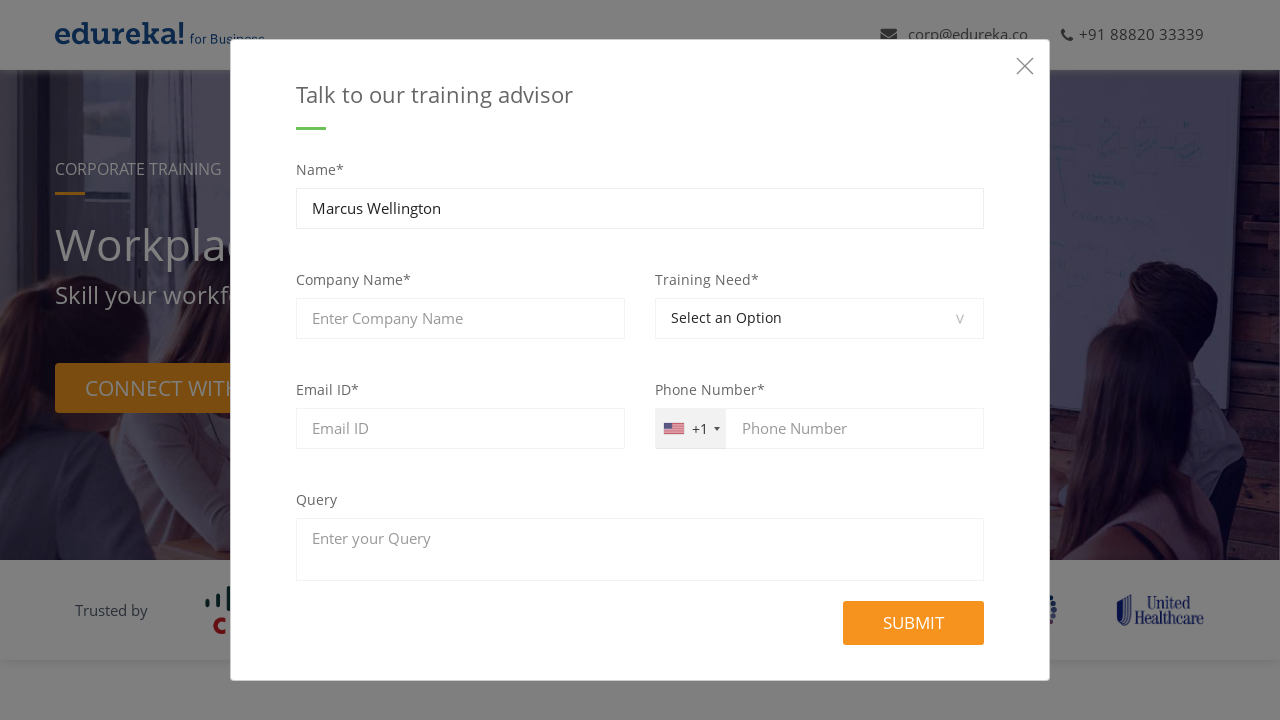

Filled company name field with 'TechSolutions Inc.' on (//input[@data-validation='required'])[3]
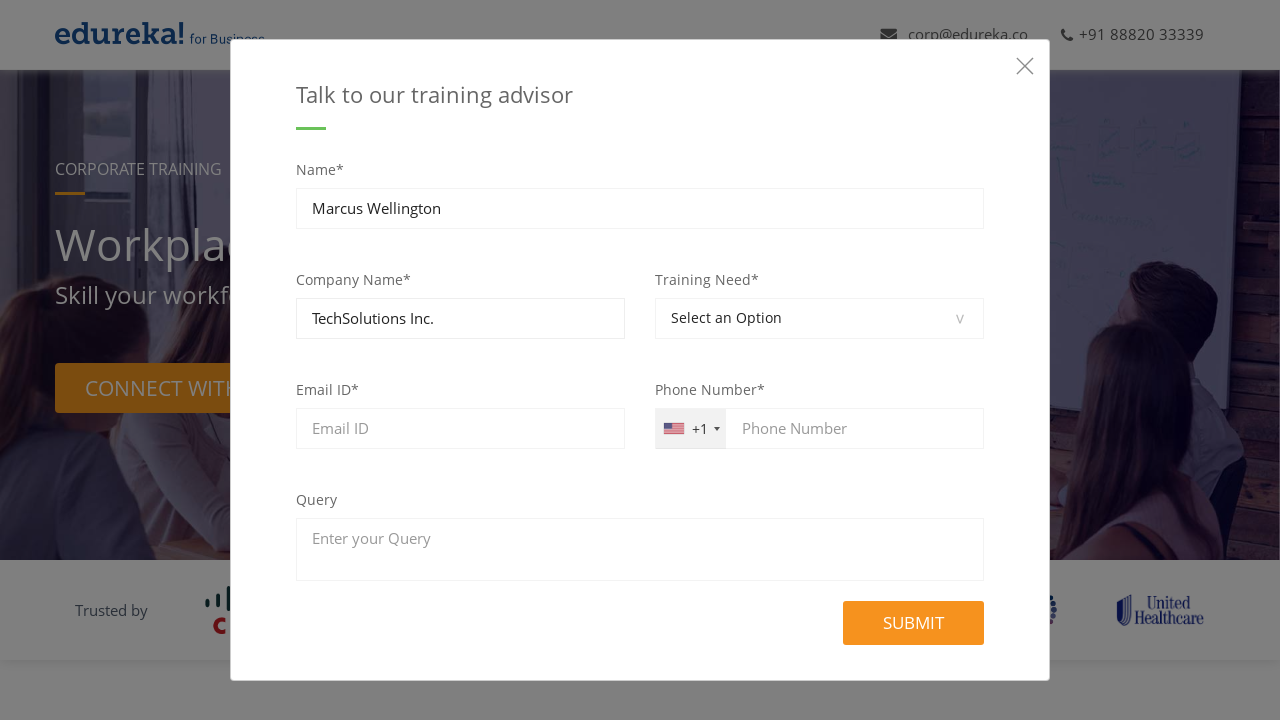

Filled email field with 'marcus.wellington@techsolutions.com' on (//input[@required='required'])[7]
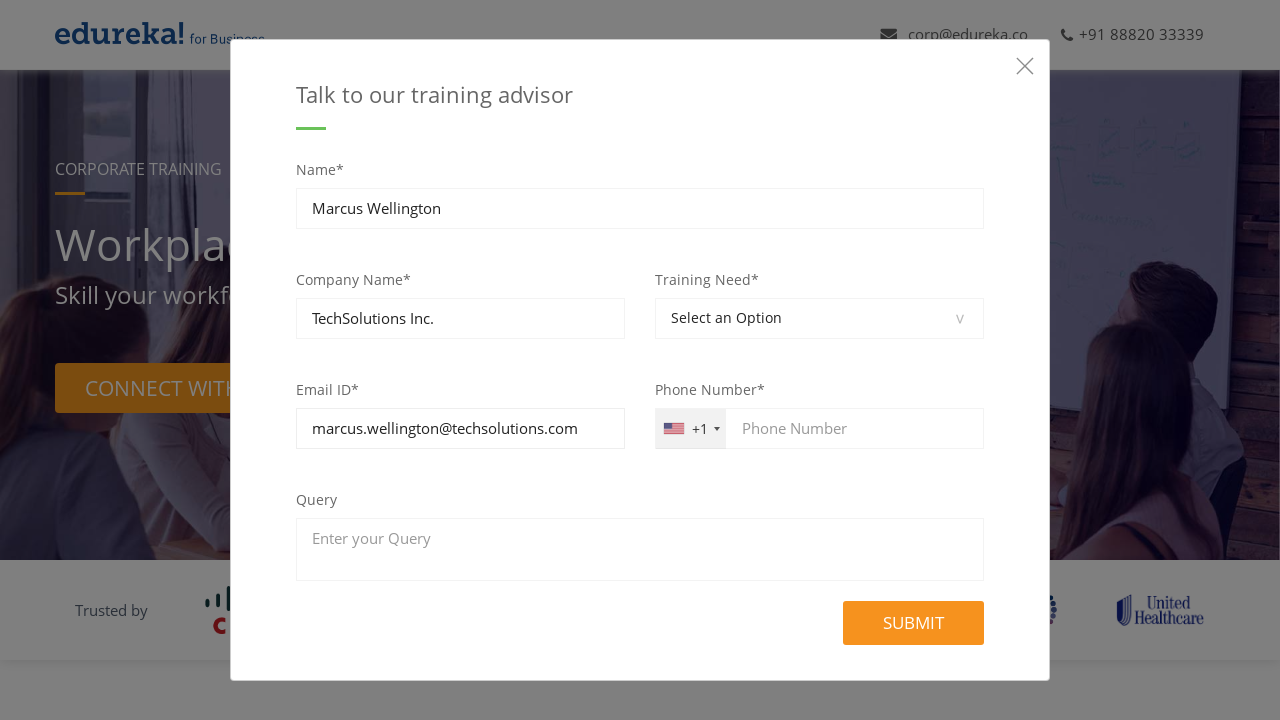

Filled phone number field with '8475923641' on (//input[@placeholder='Phone Number'])[3]
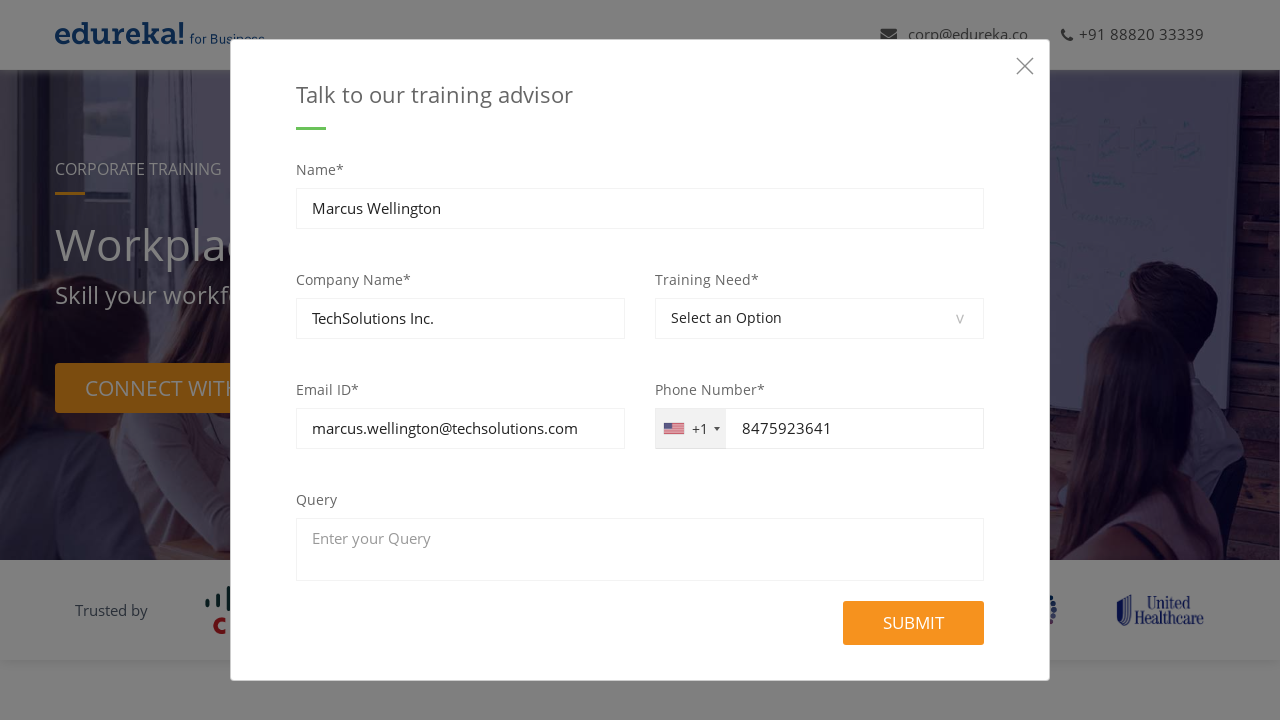

Filled query field with corporate training inquiry message on (//textarea[@placeholder='Enter your Query'])[3]
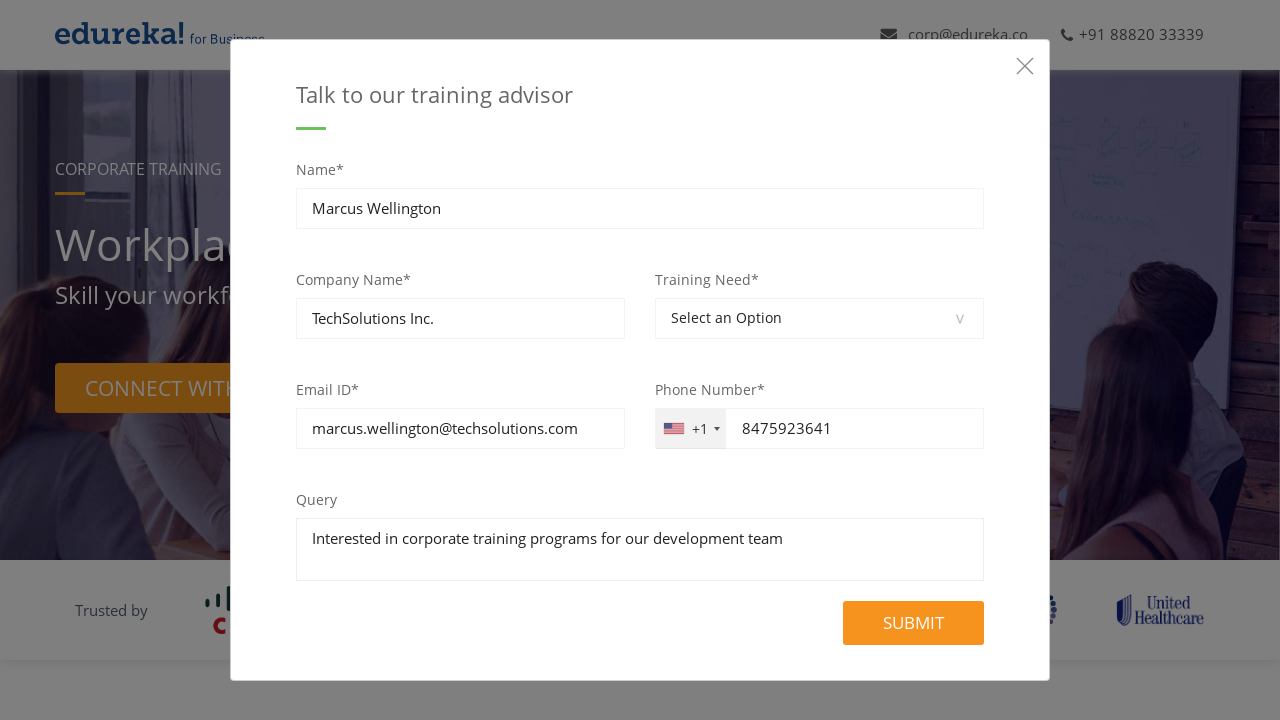

Waited 2000ms to verify form is fully filled
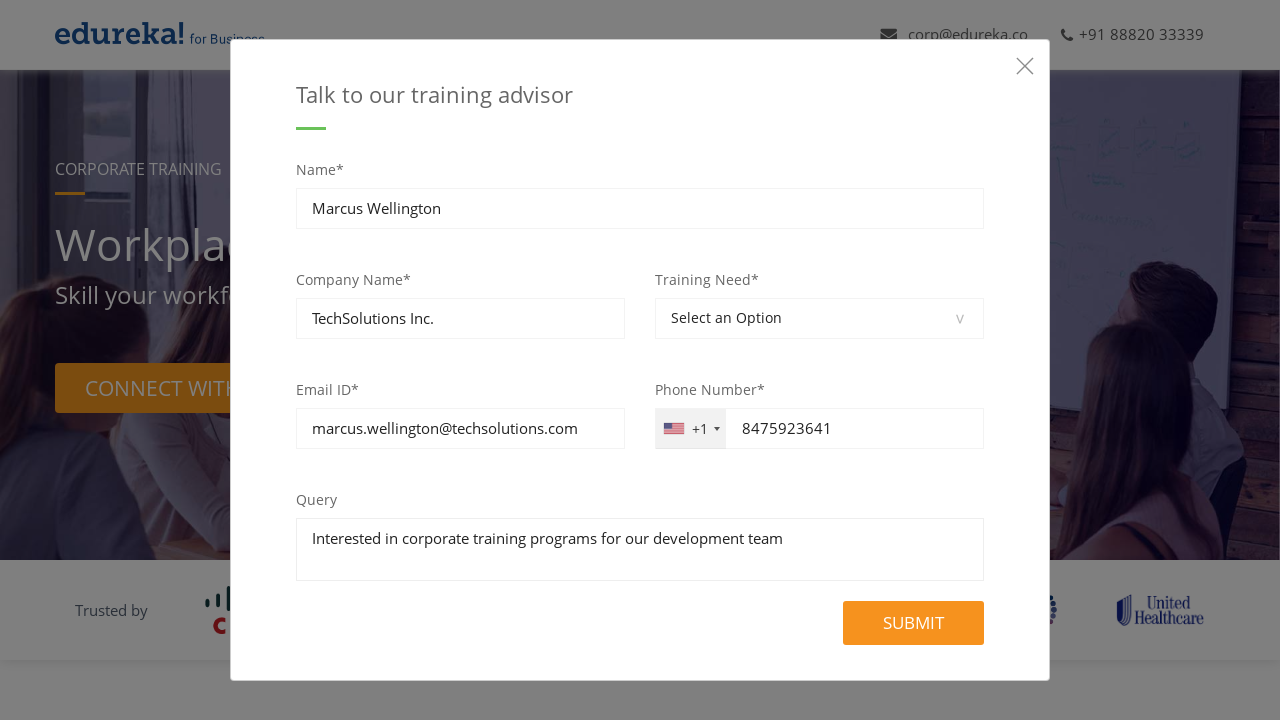

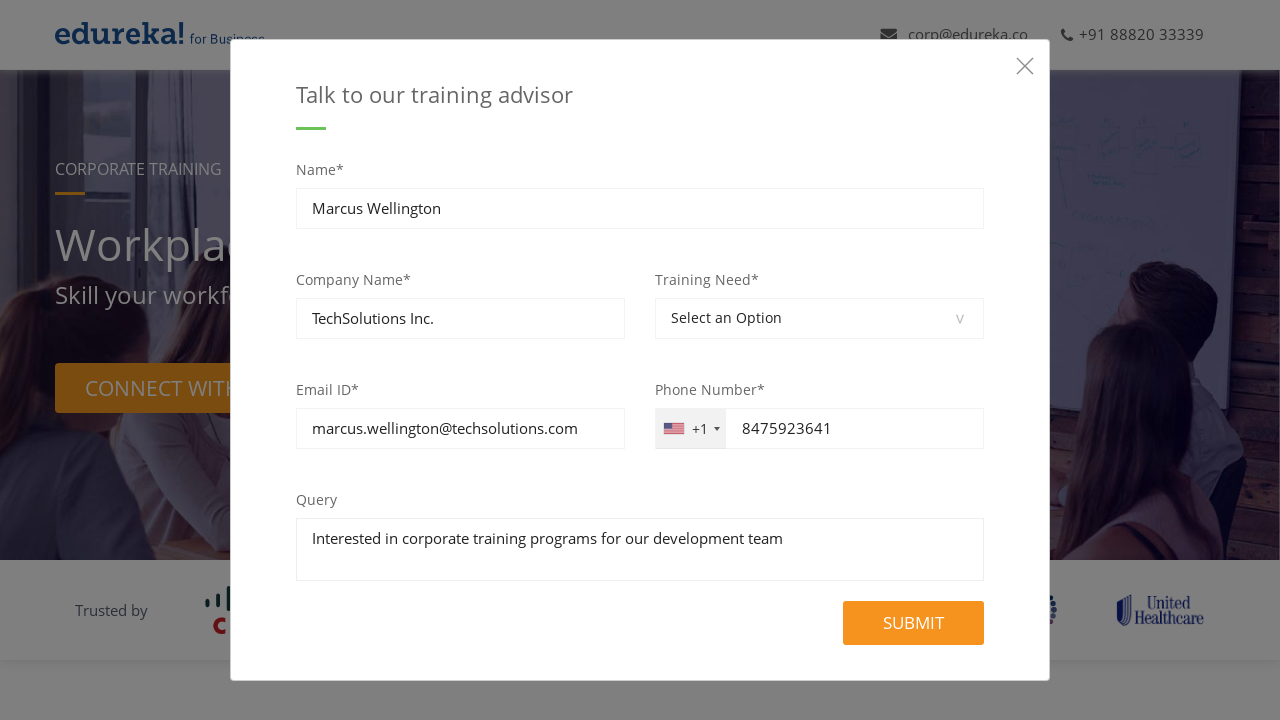